Tests appending text to a textarea element by first setting text, then appending additional text

Starting URL: https://www.w3schools.com/tags/tryit.asp?filename=tryhtml_textarea

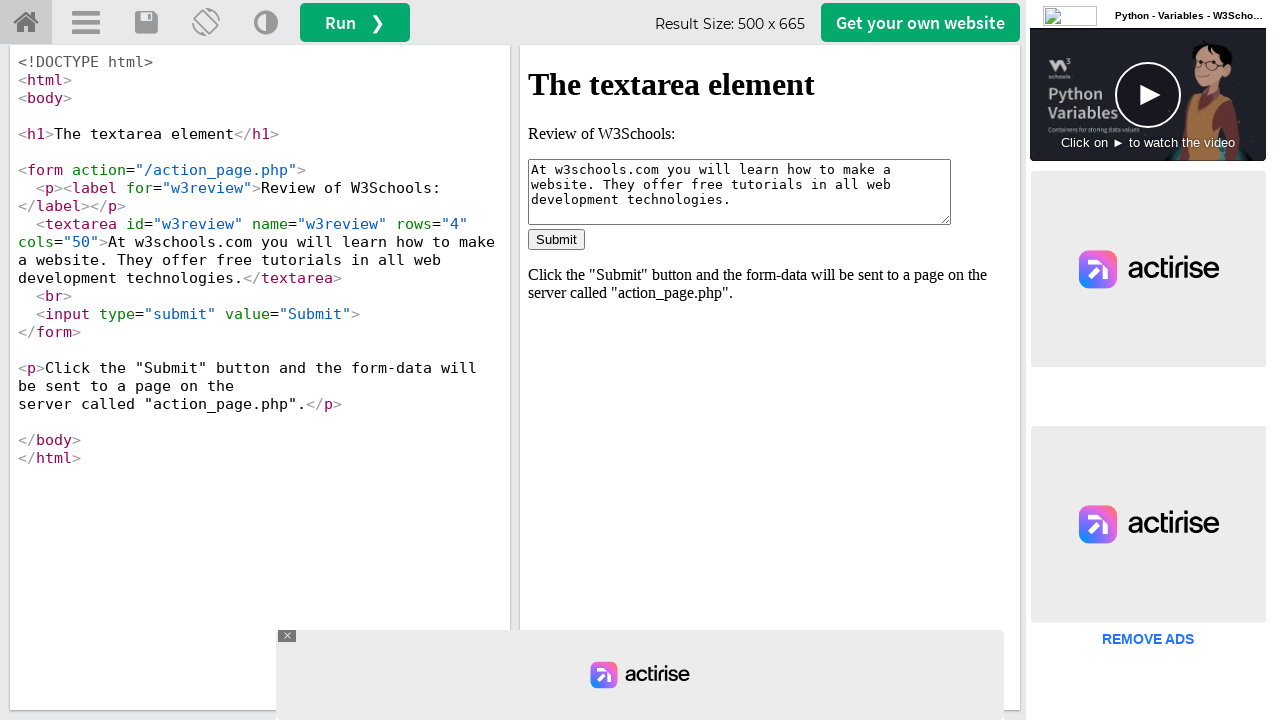

Located the result iframe (#iframeResult)
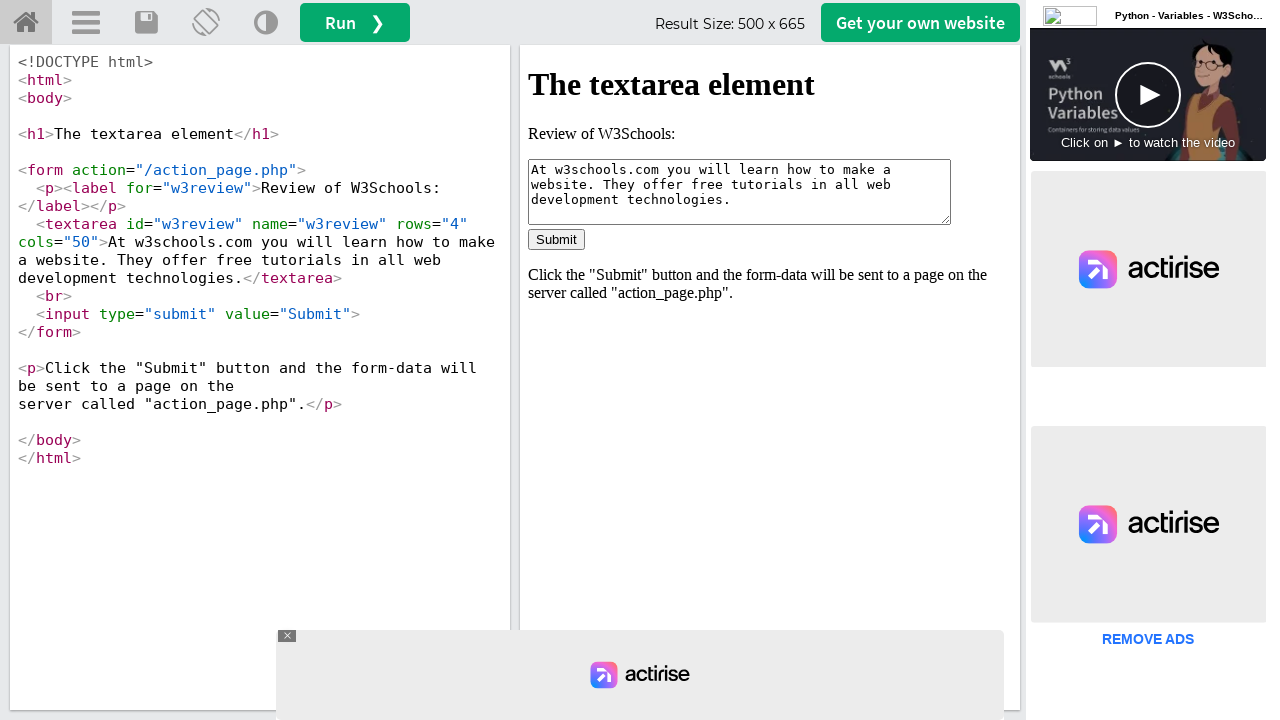

Set initial text 'James' in textarea element on #iframeResult >> internal:control=enter-frame >> #w3review
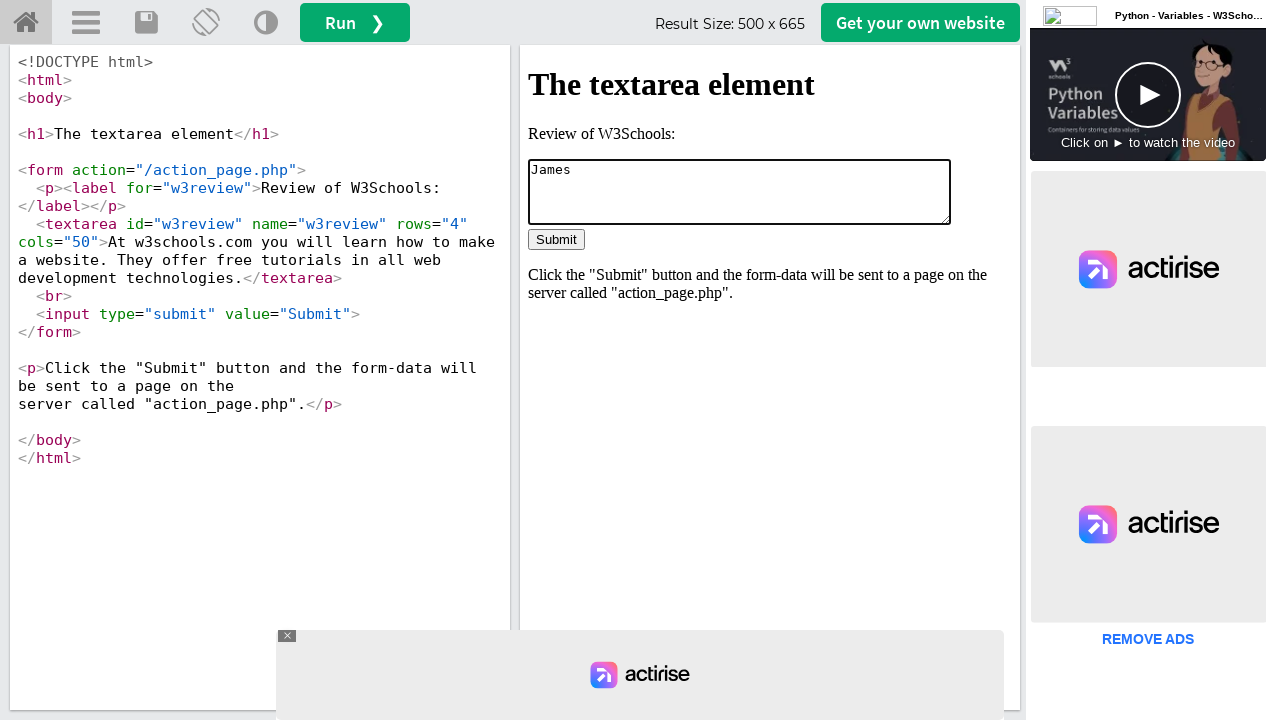

Pressed End key to move cursor to end of textarea on #iframeResult >> internal:control=enter-frame >> #w3review
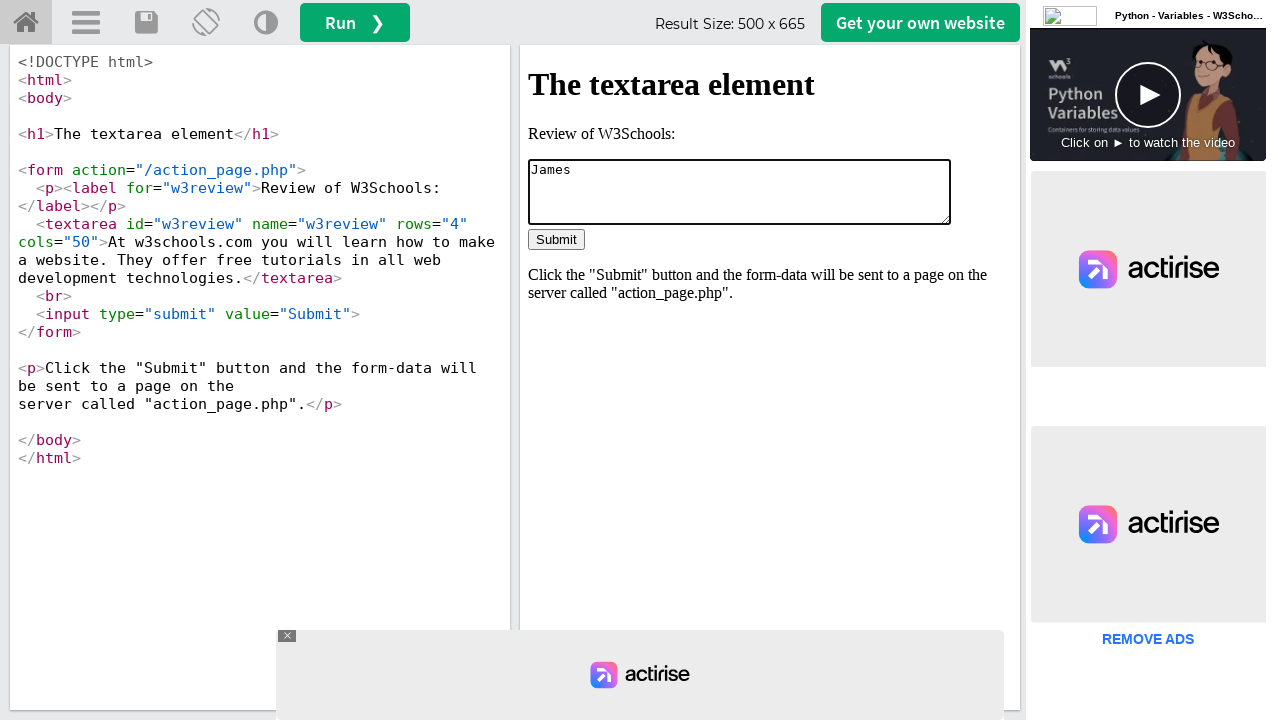

Typed ' Croft' to append text to textarea on #iframeResult >> internal:control=enter-frame >> #w3review
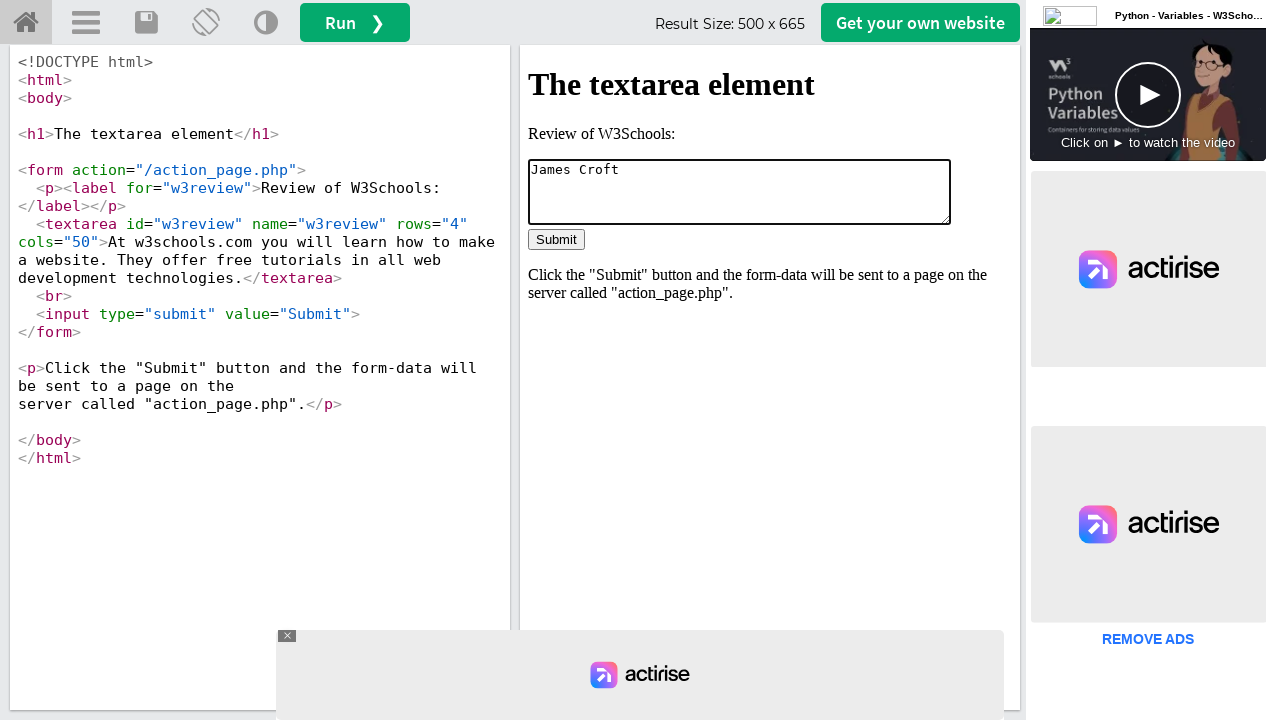

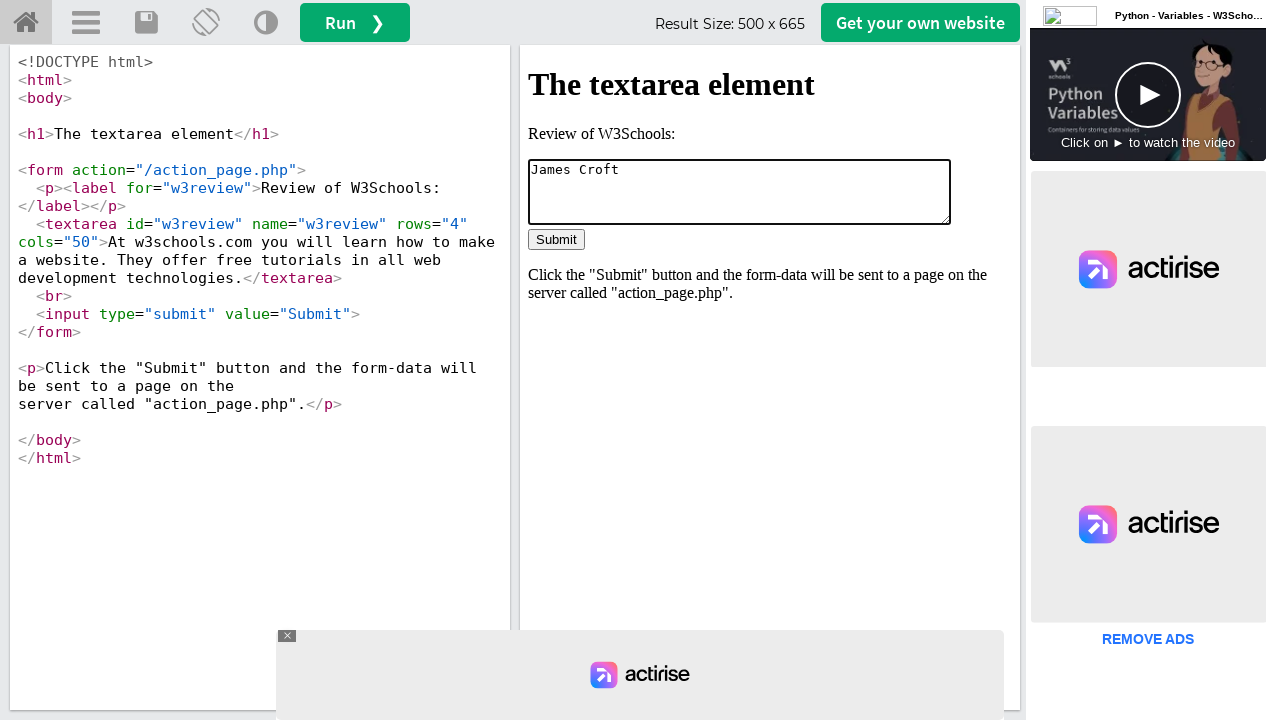